Tests regular alert interaction by triggering an alert and accepting it

Starting URL: https://www.selenium.dev/documentation/webdriver/interactions/alerts/

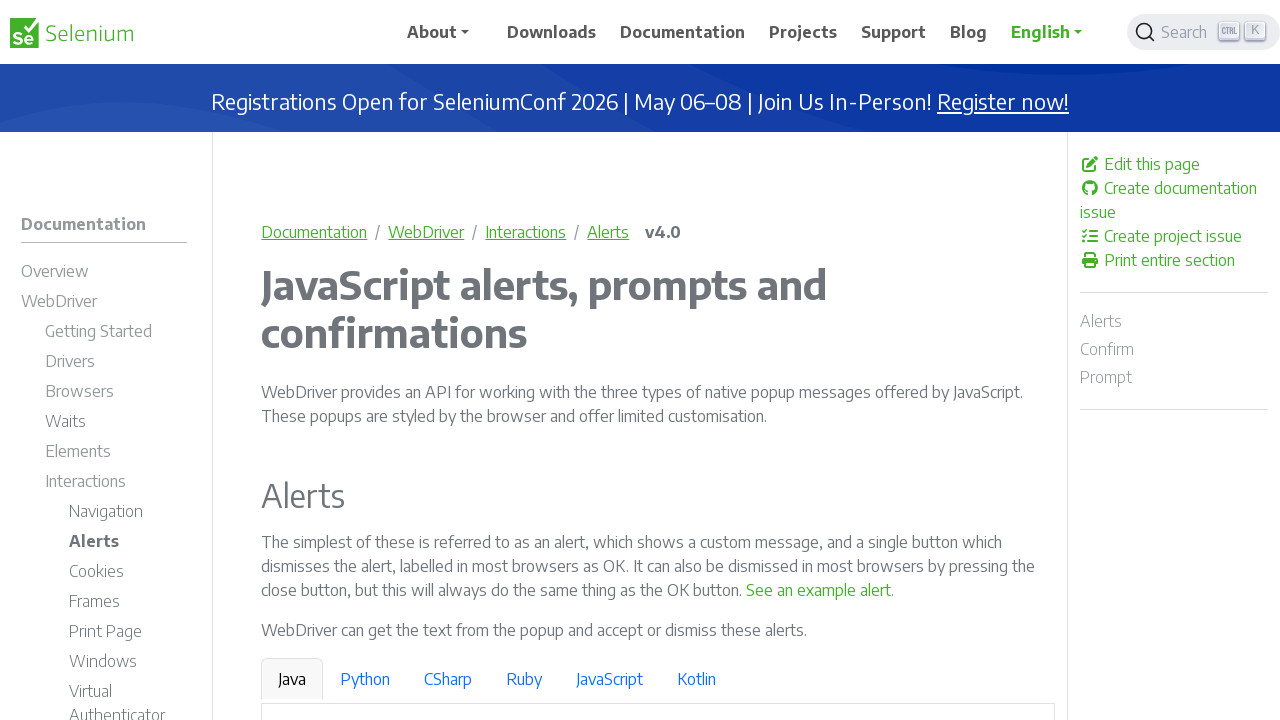

Clicked on 'See an example alert' button to trigger the alert at (819, 590) on text='See an example alert'
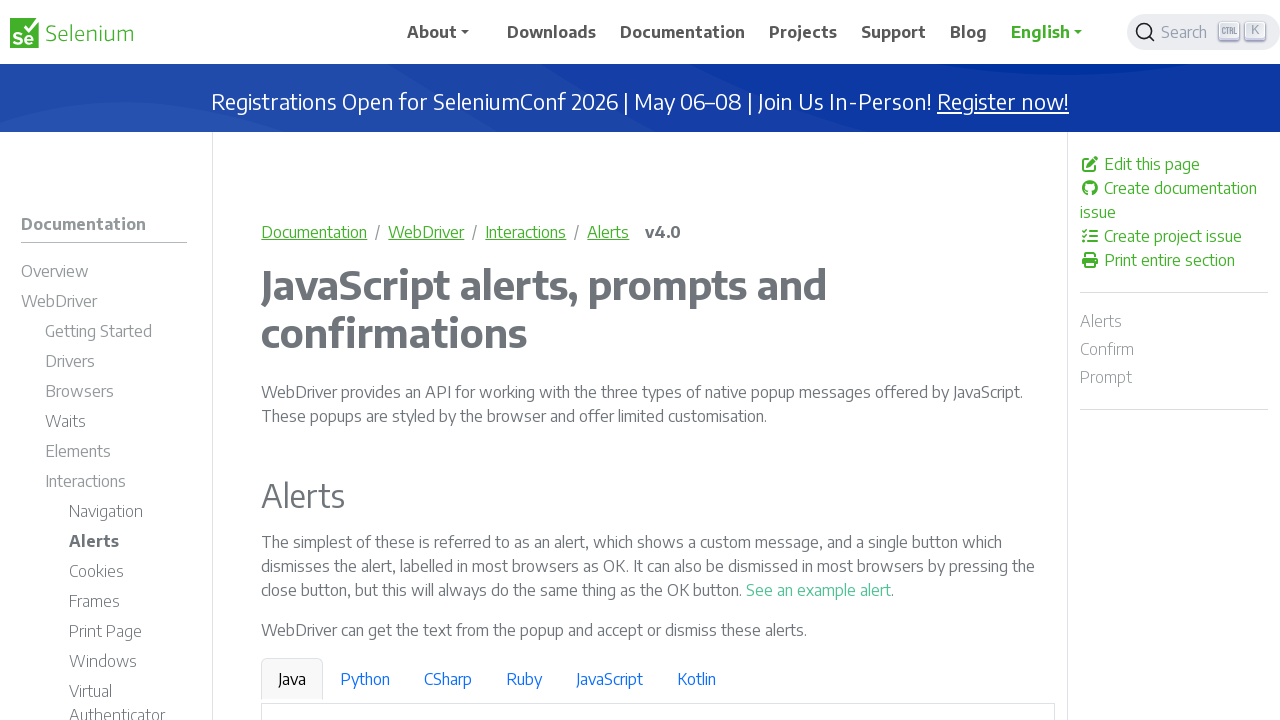

Set up dialog handler and accepted the regular alert
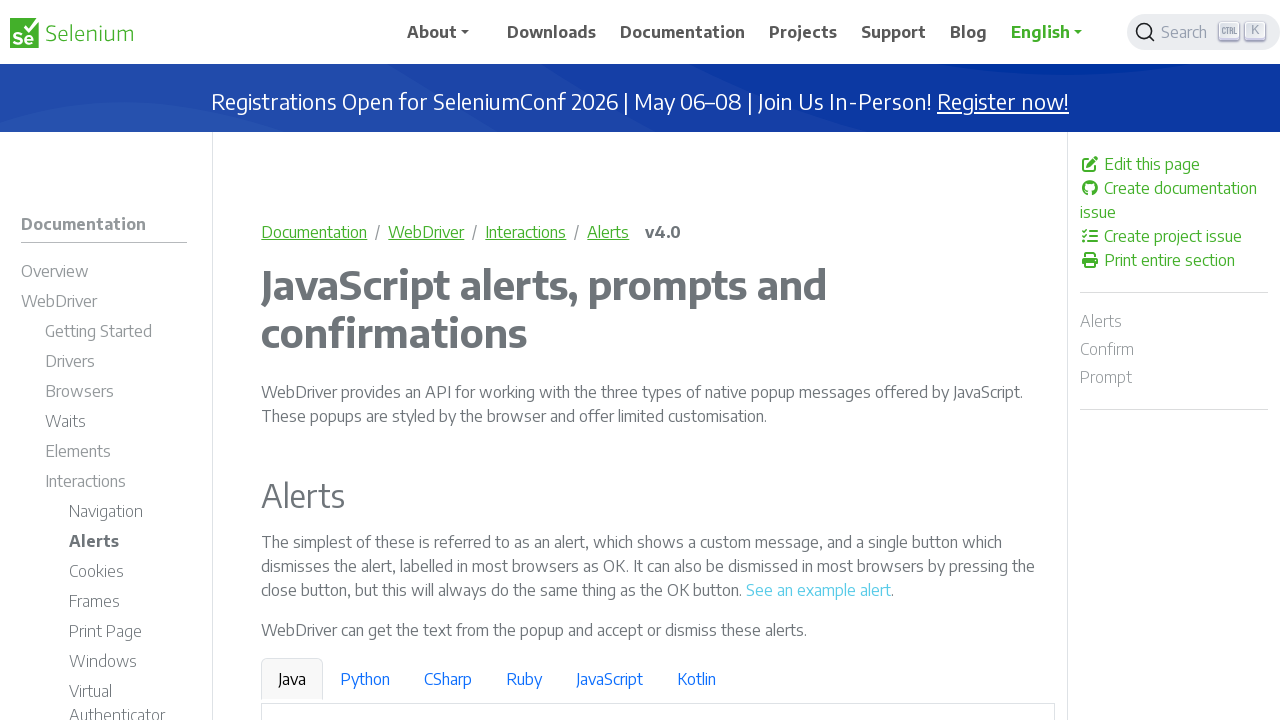

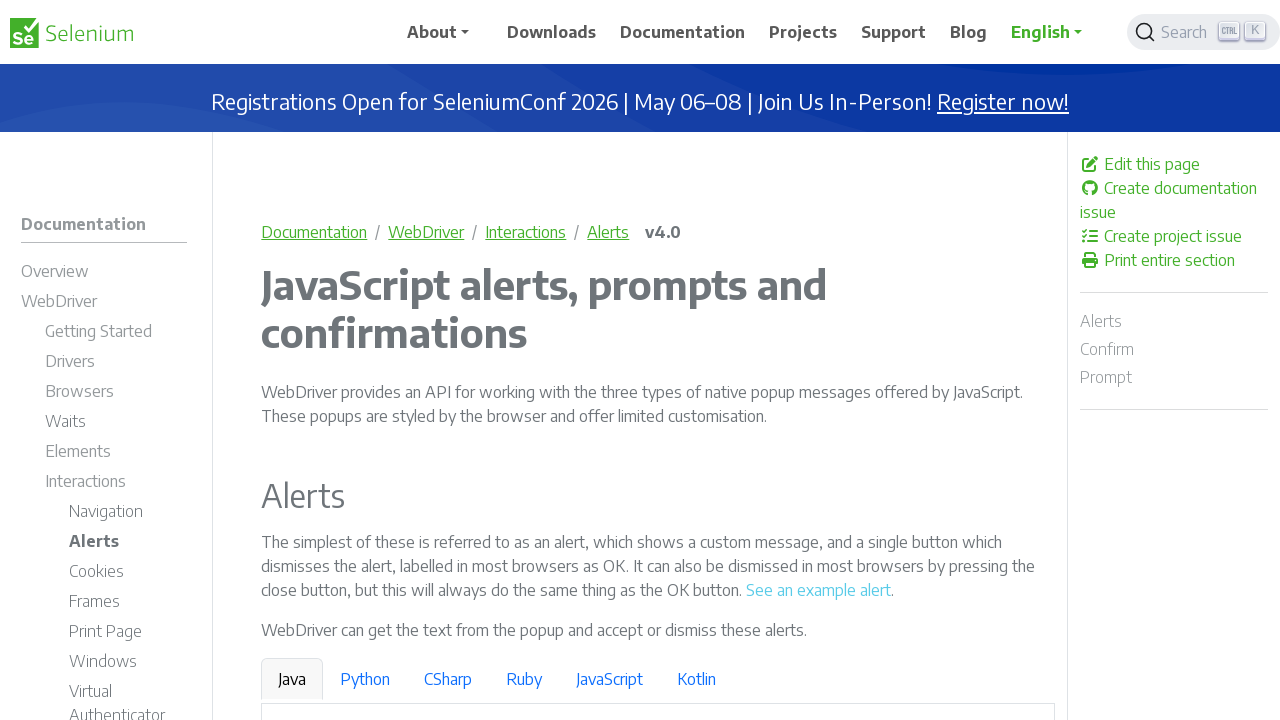